Tests that the input field is cleared after adding a todo item

Starting URL: https://demo.playwright.dev/todomvc

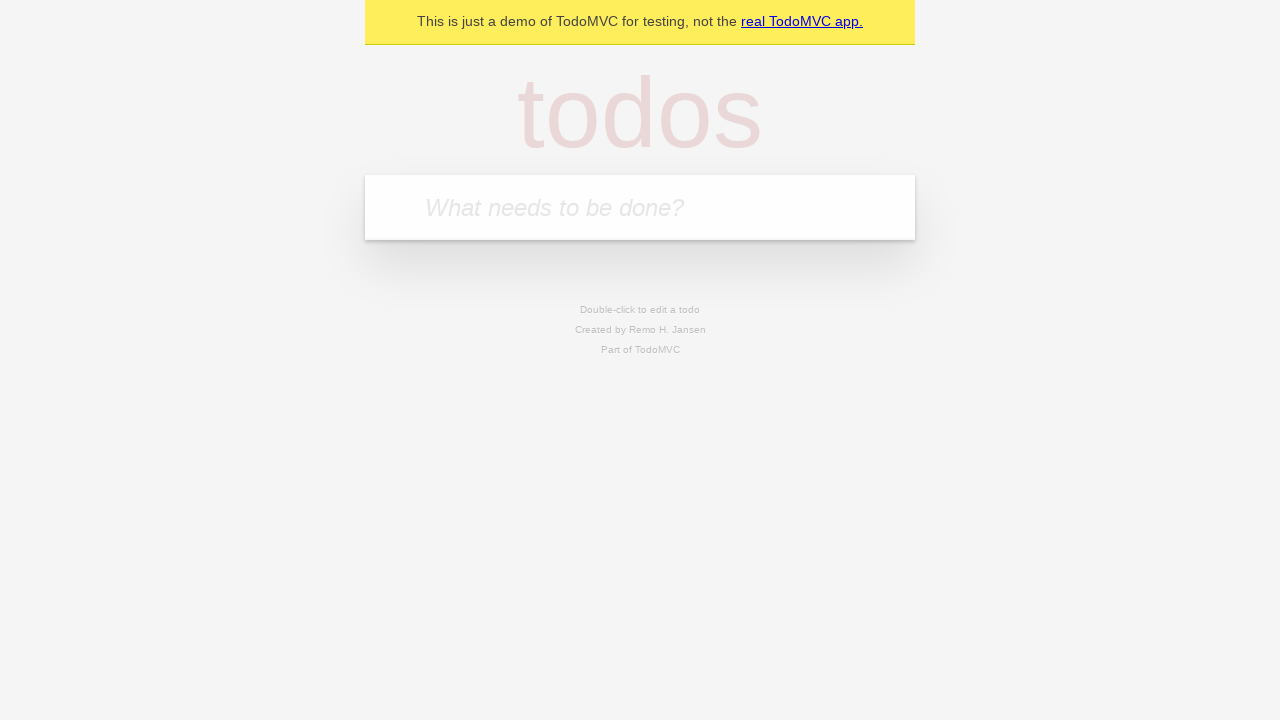

Filled input field with 'buy some cheese' on internal:attr=[placeholder="What needs to be done?"i]
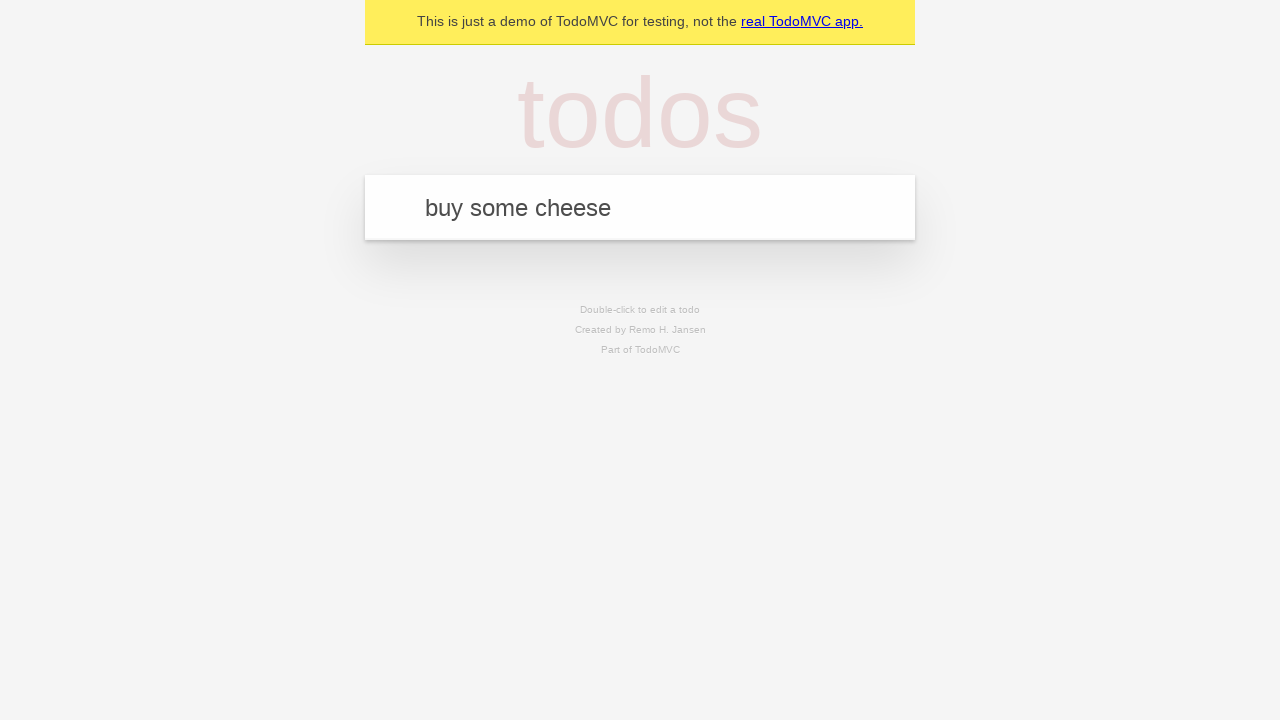

Pressed Enter to add todo item on internal:attr=[placeholder="What needs to be done?"i]
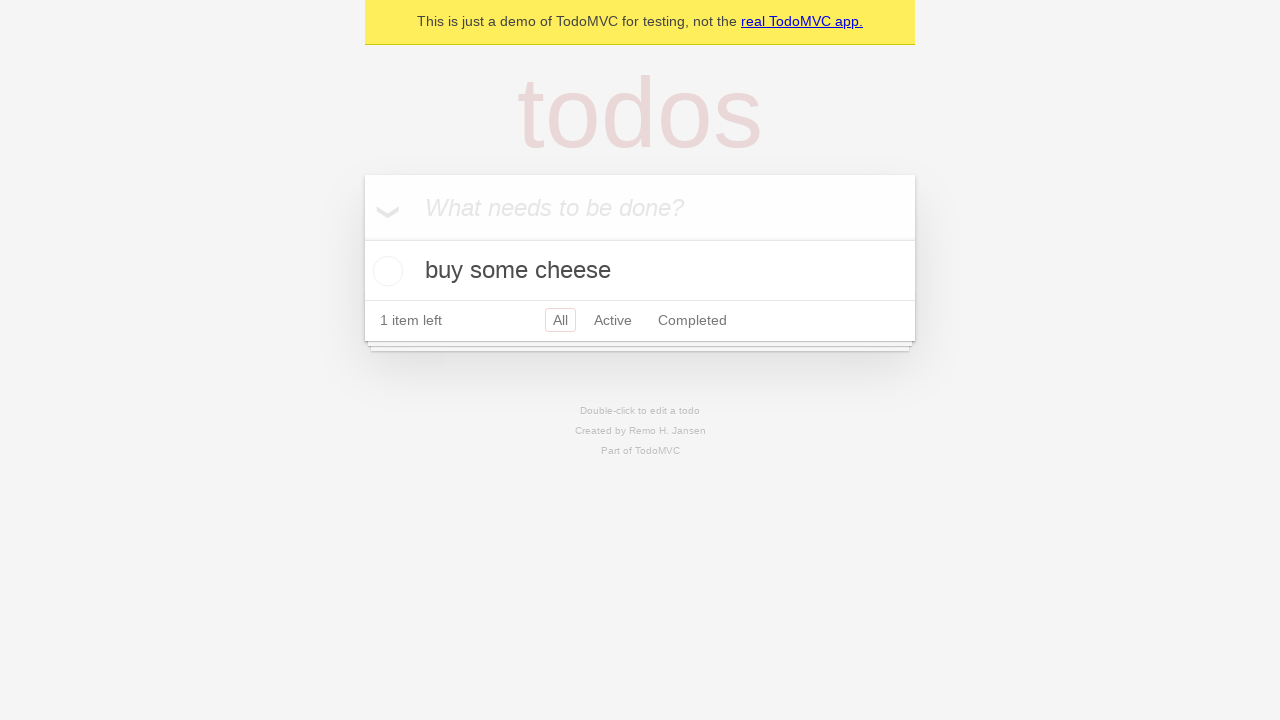

Todo item appeared in the list
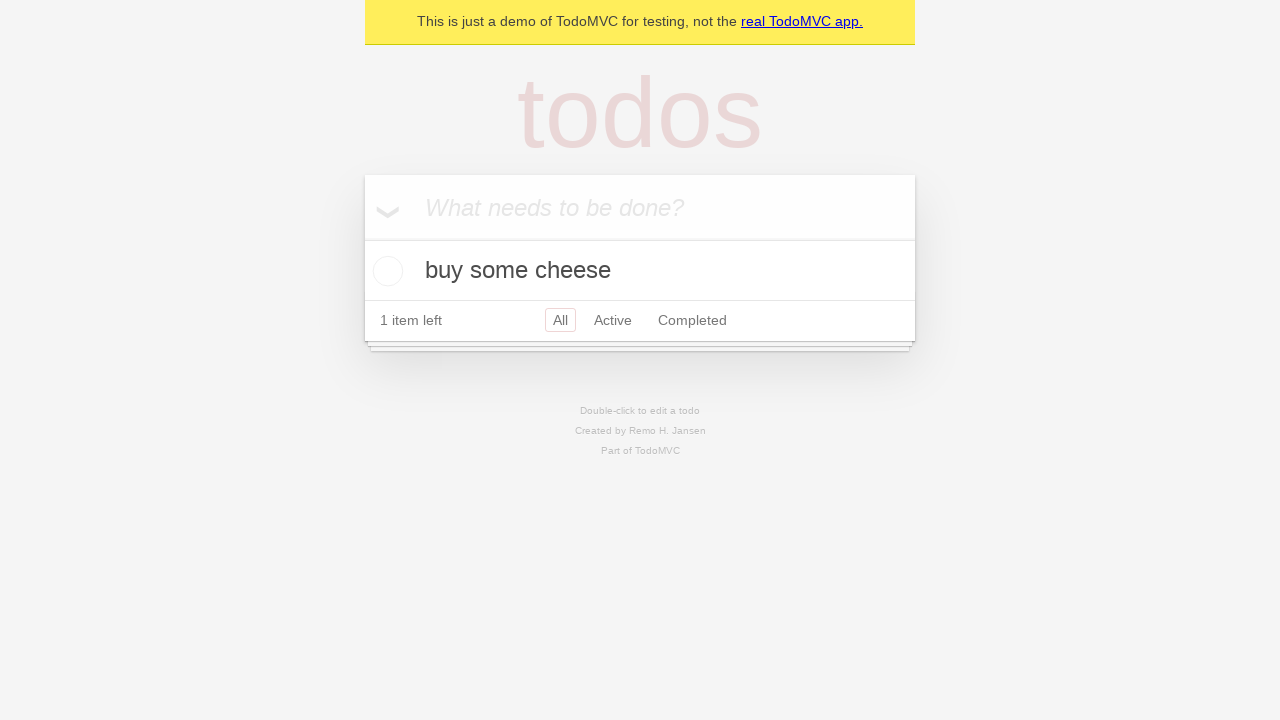

Verified input field is cleared after adding todo item
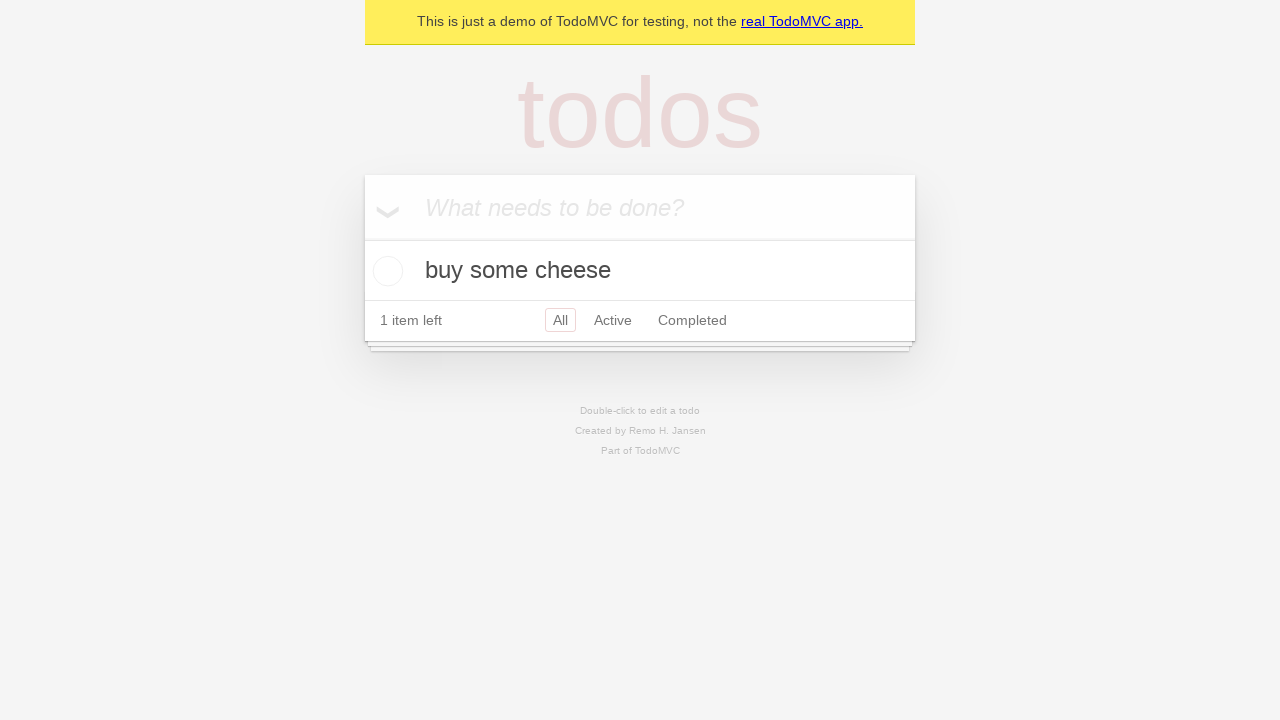

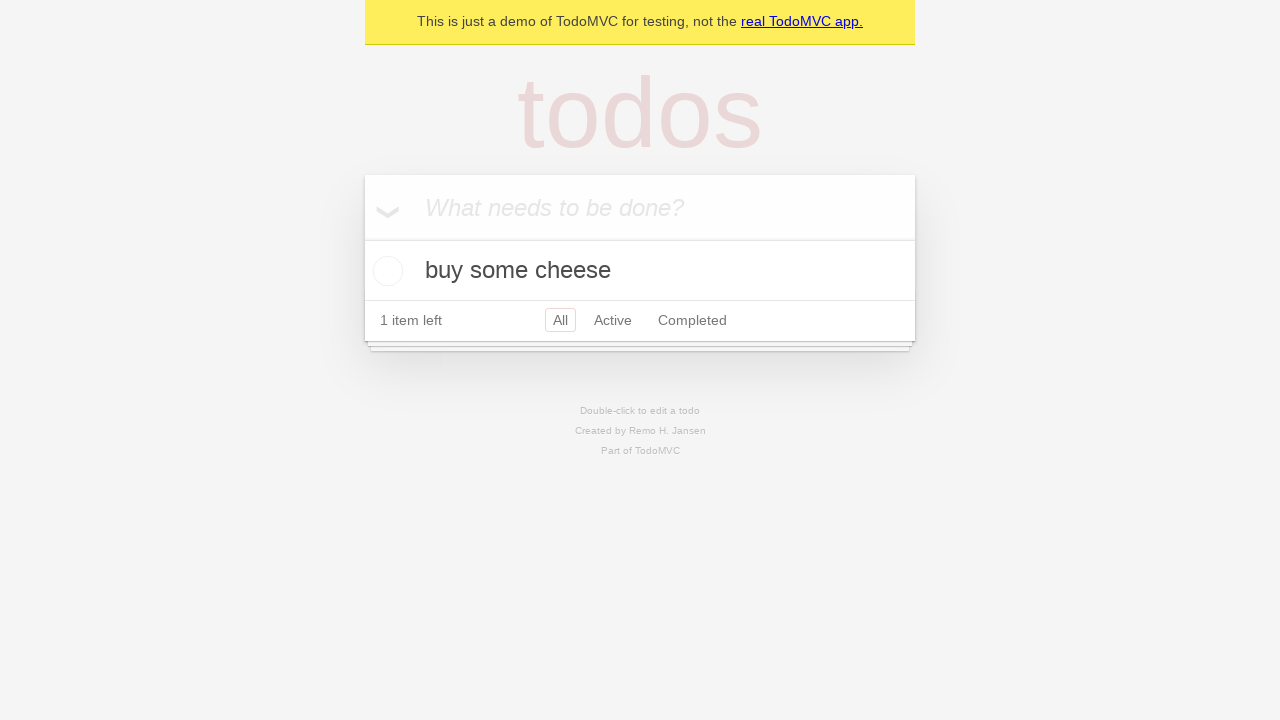